Navigates to W3Schools HTML tutorial page and waits for it to load, verifying the page is accessible.

Starting URL: https://www.w3schools.com/html/default.asp

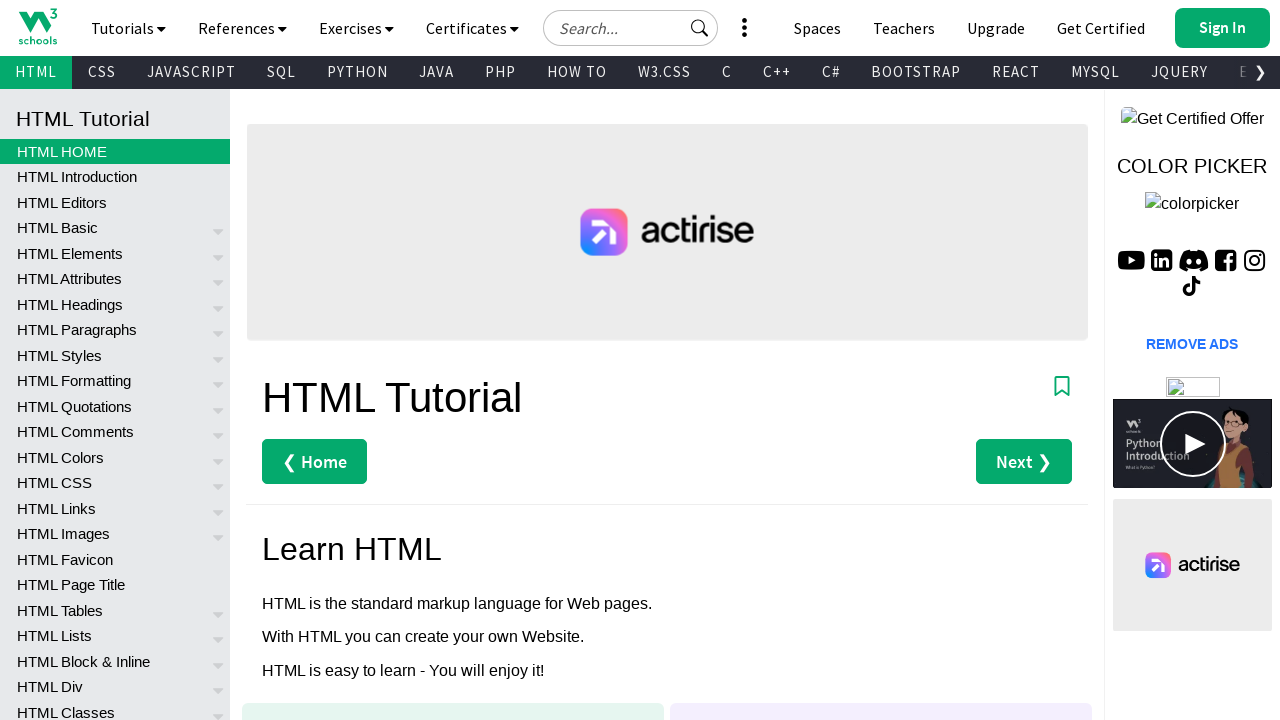

Navigated to W3Schools HTML tutorial page
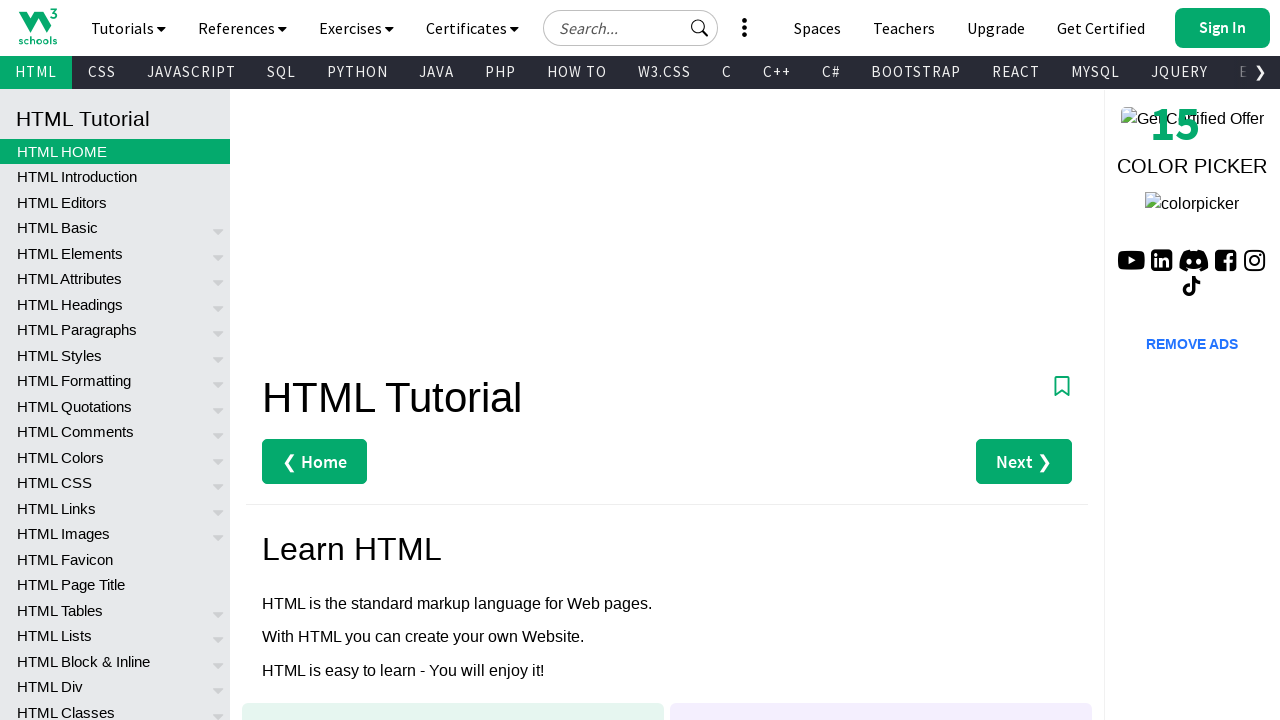

Page DOM content loaded
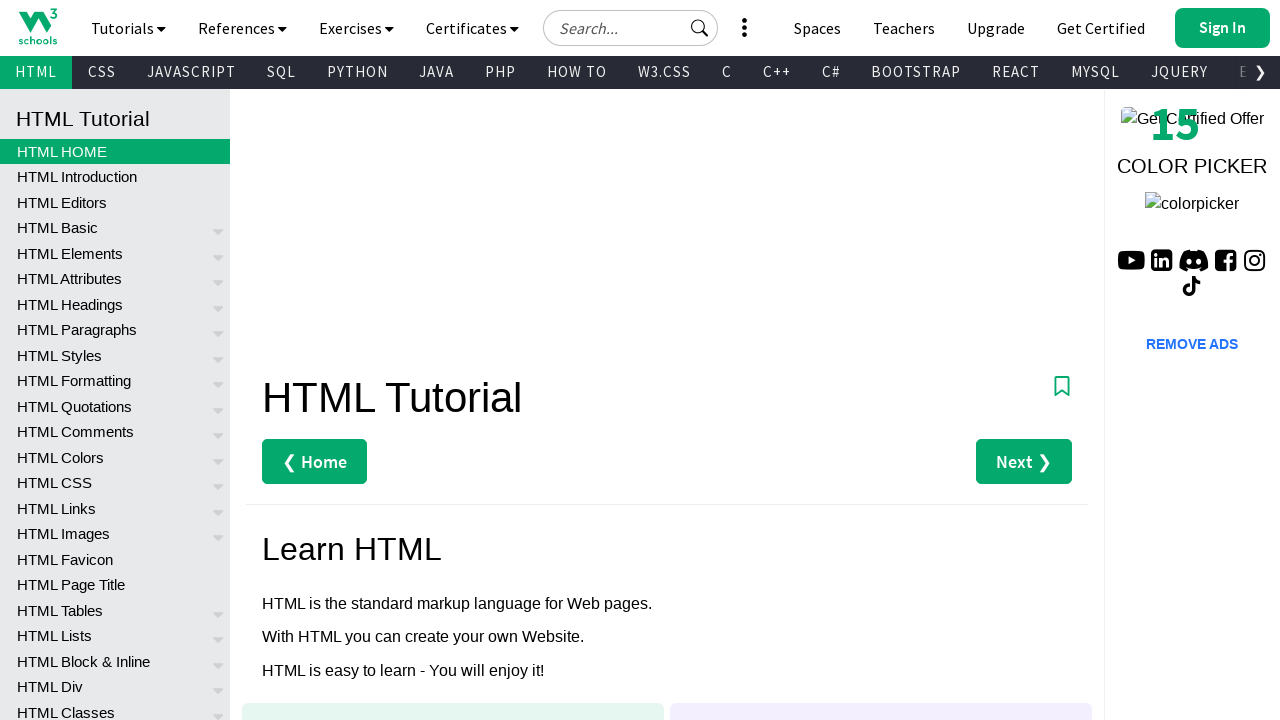

Main content element found, page is accessible and fully loaded
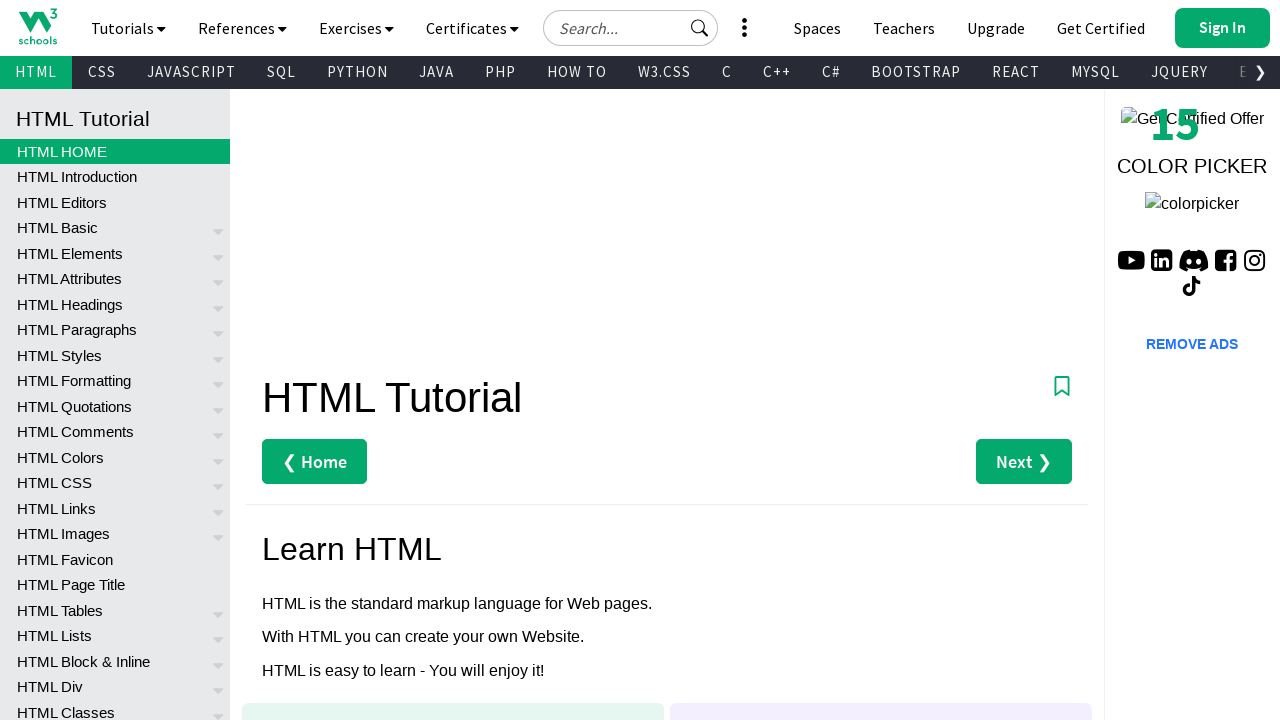

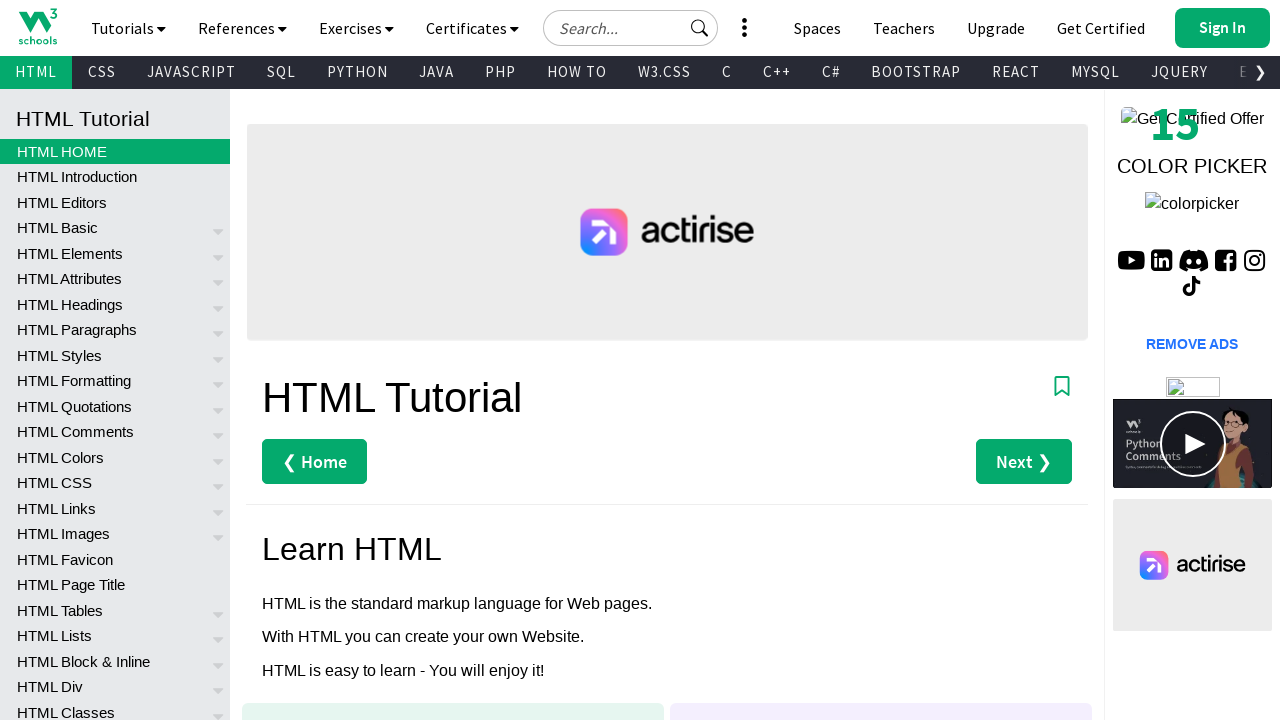